Tests clicking the Docs: Lists link which opens the documentation in a new tab

Starting URL: https://neuronpedia.org

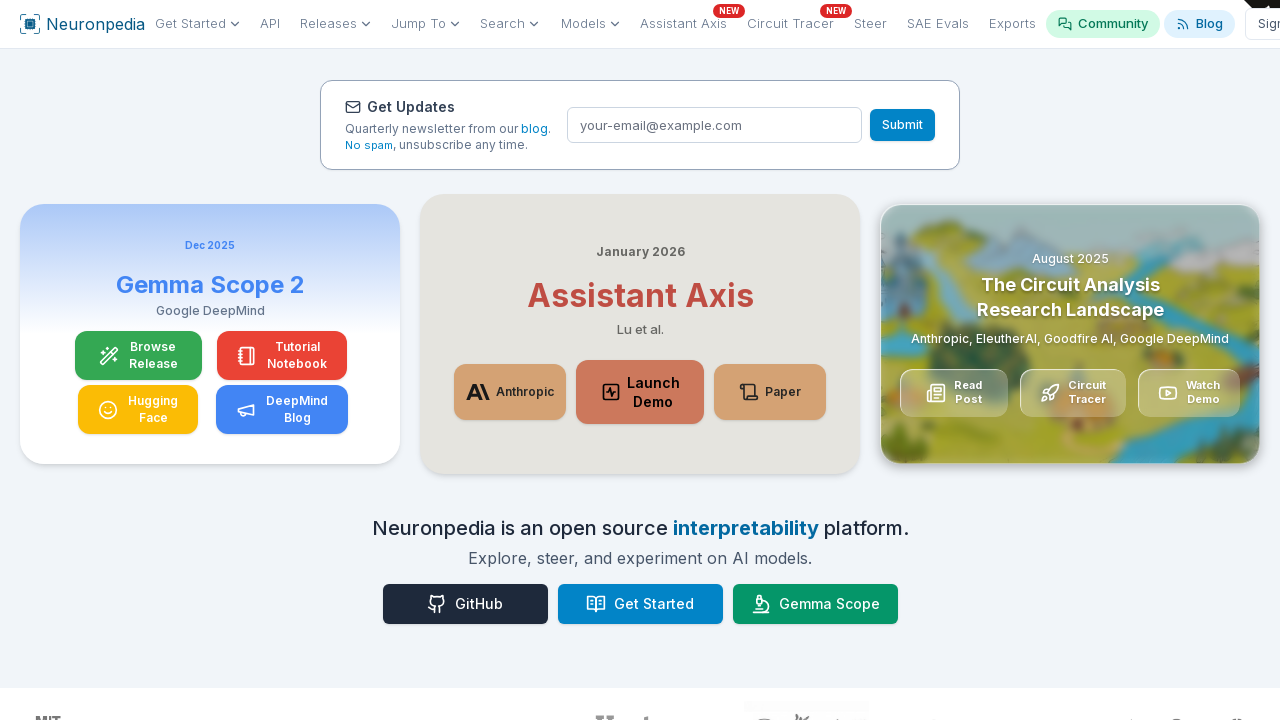

Clicked 'Docs: Lists' link and popup opened at (108, 361) on internal:role=link[name="Docs: Lists"s]
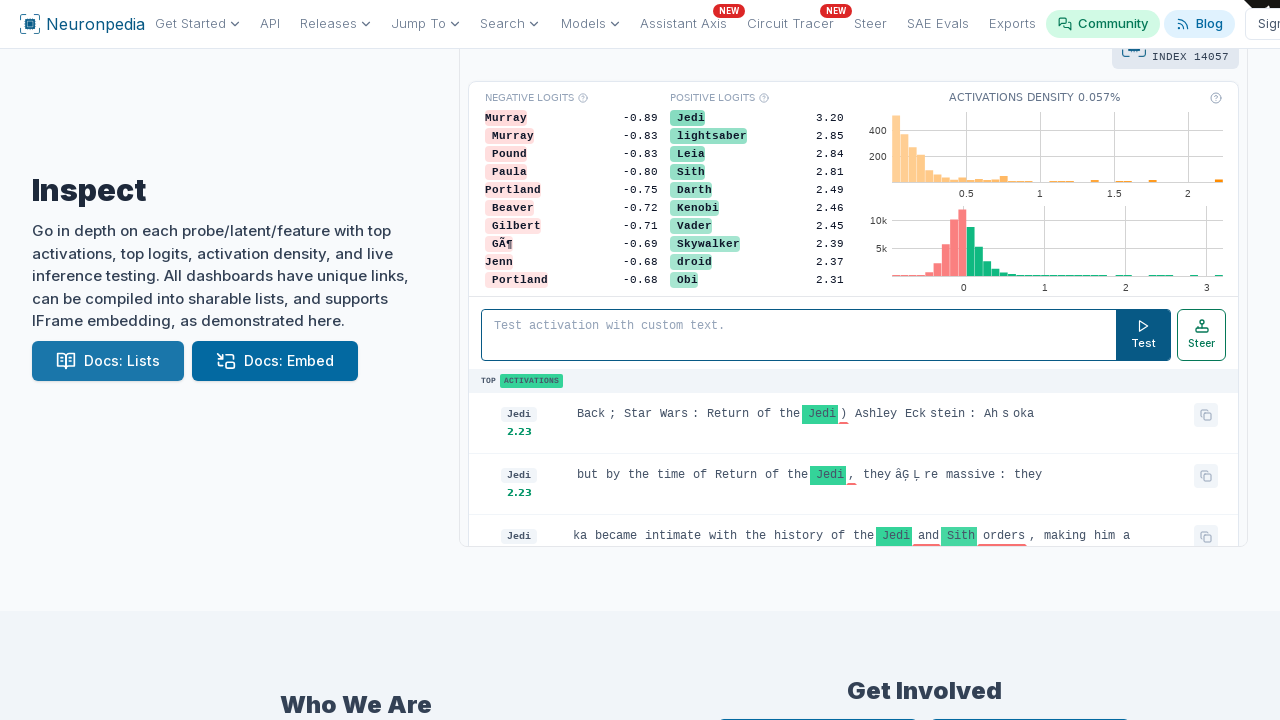

Obtained popup page reference
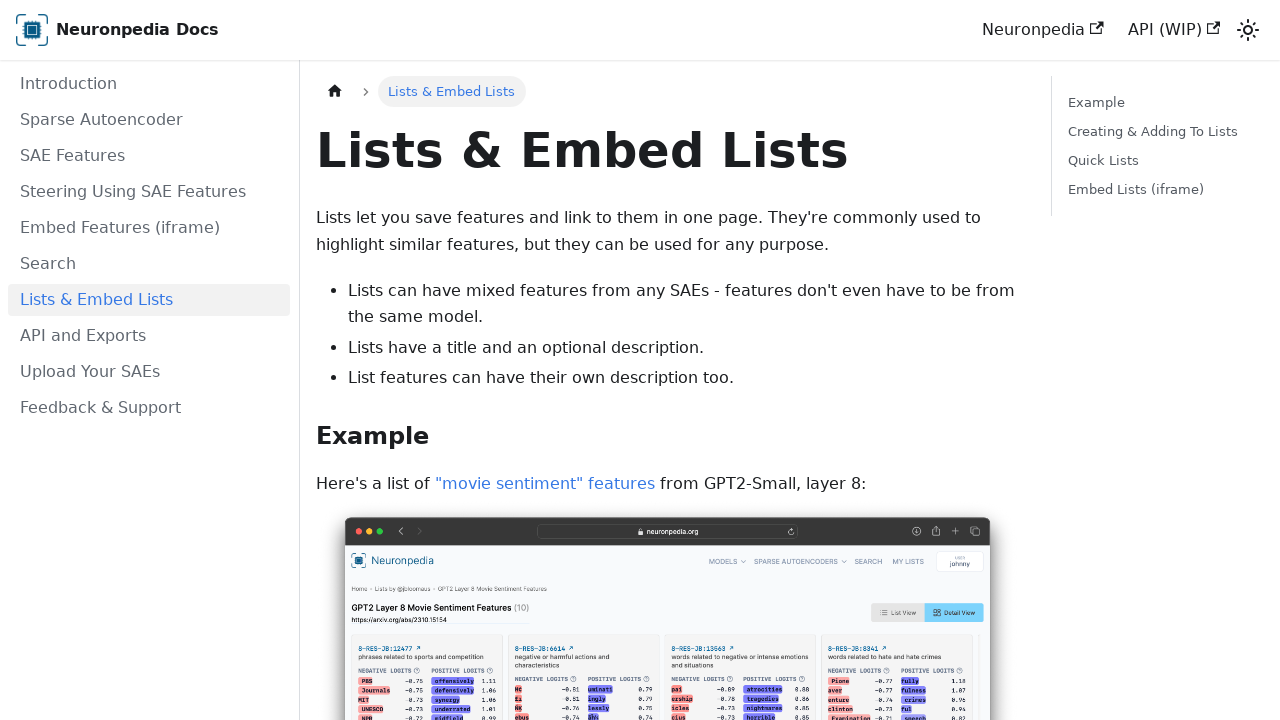

Documentation page loaded completely (networkidle)
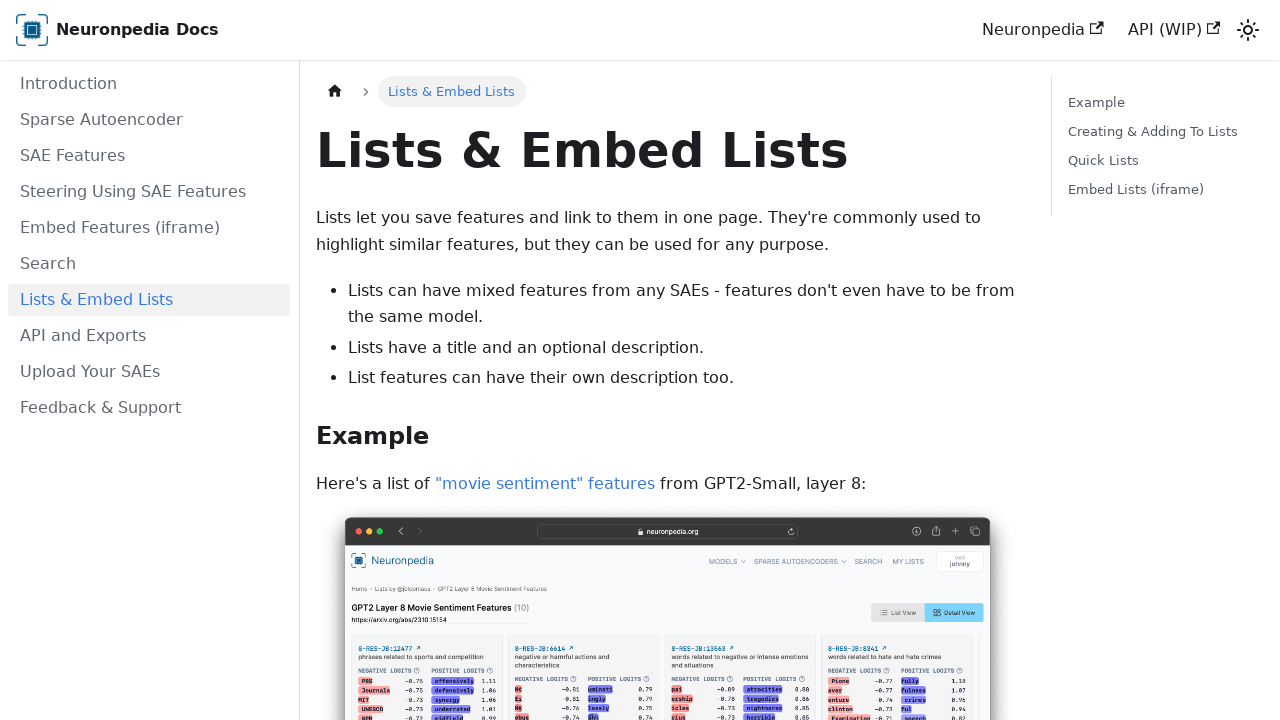

Verified URL contains 'docs.neuronpedia.org/lists'
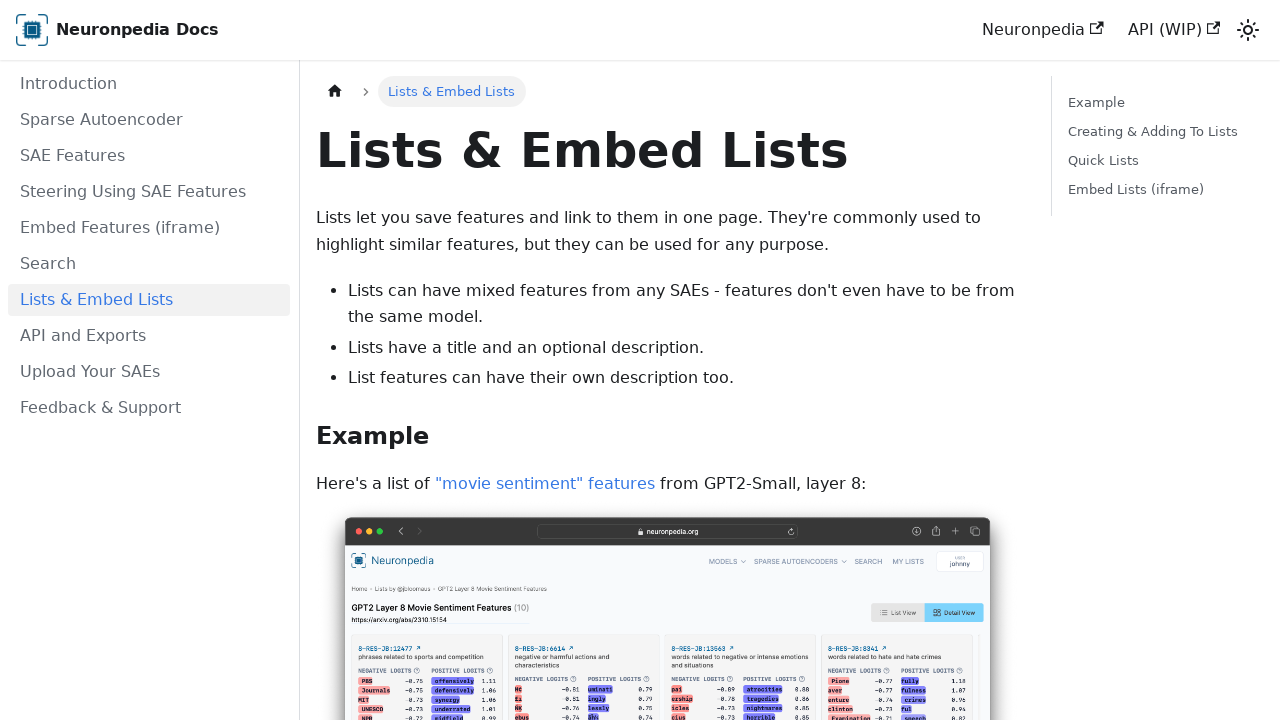

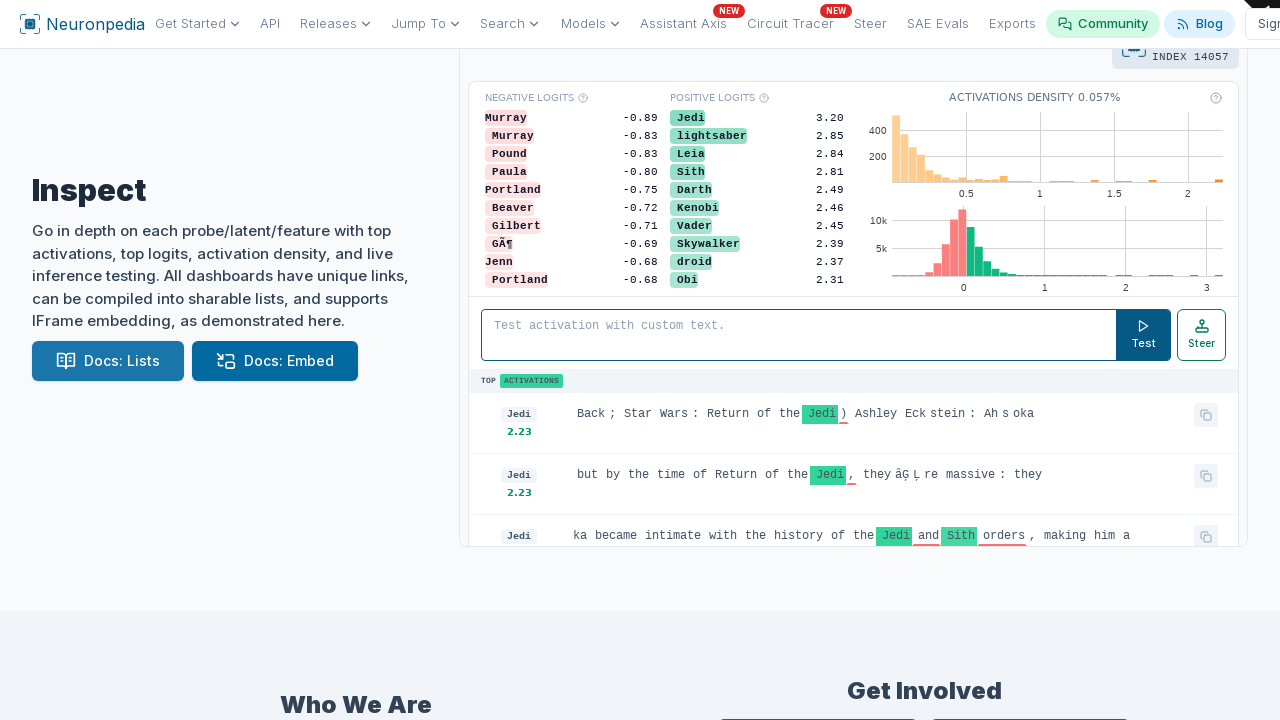